Tests word translation functionality on WoordHunt by searching for an English word and verifying the Russian translation appears

Starting URL: https://wooordhunt.ru/

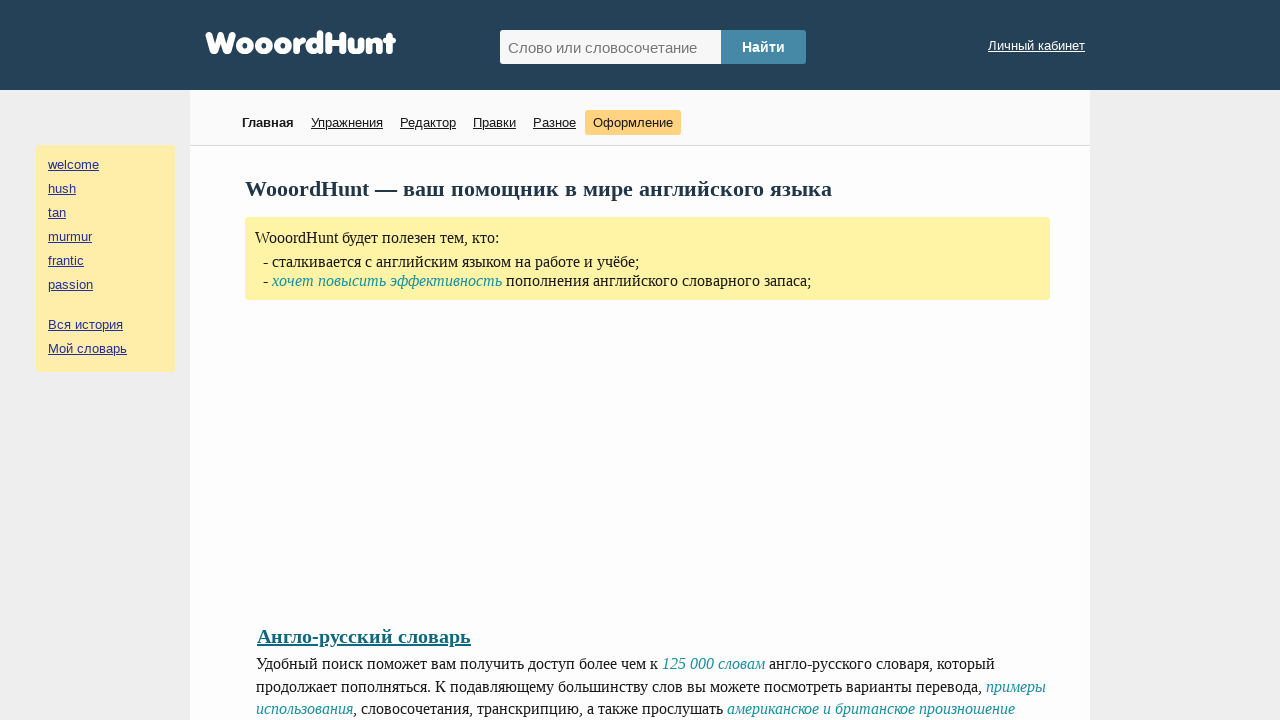

Entered 'apple' in the search field on #hunted_word
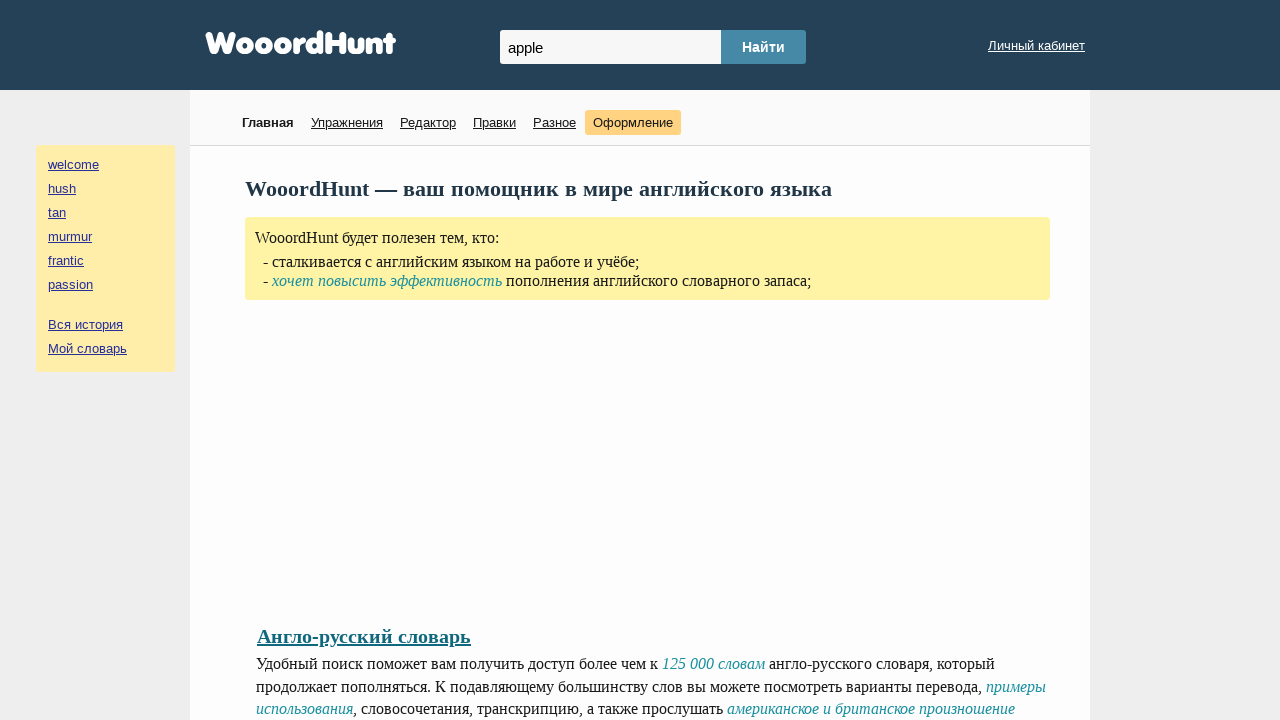

Clicked submit button to search for translation at (764, 47) on #hunted_word_submit
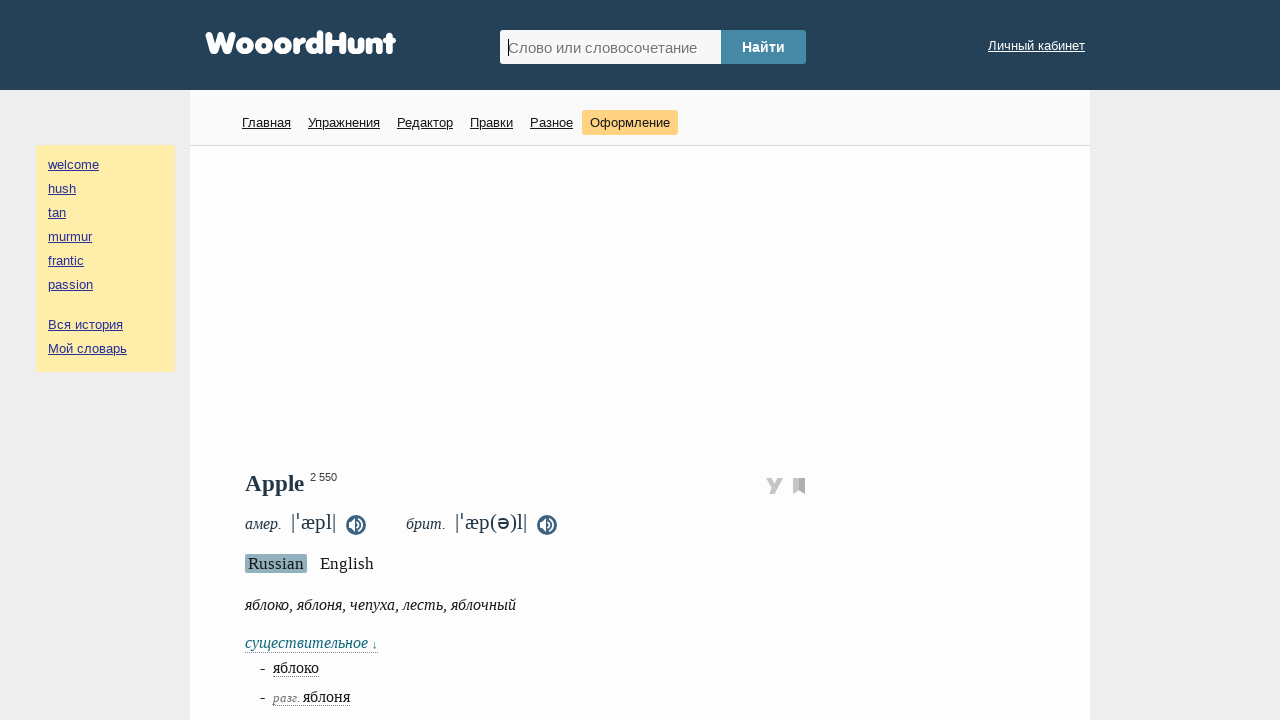

Translation results loaded and English translation appeared
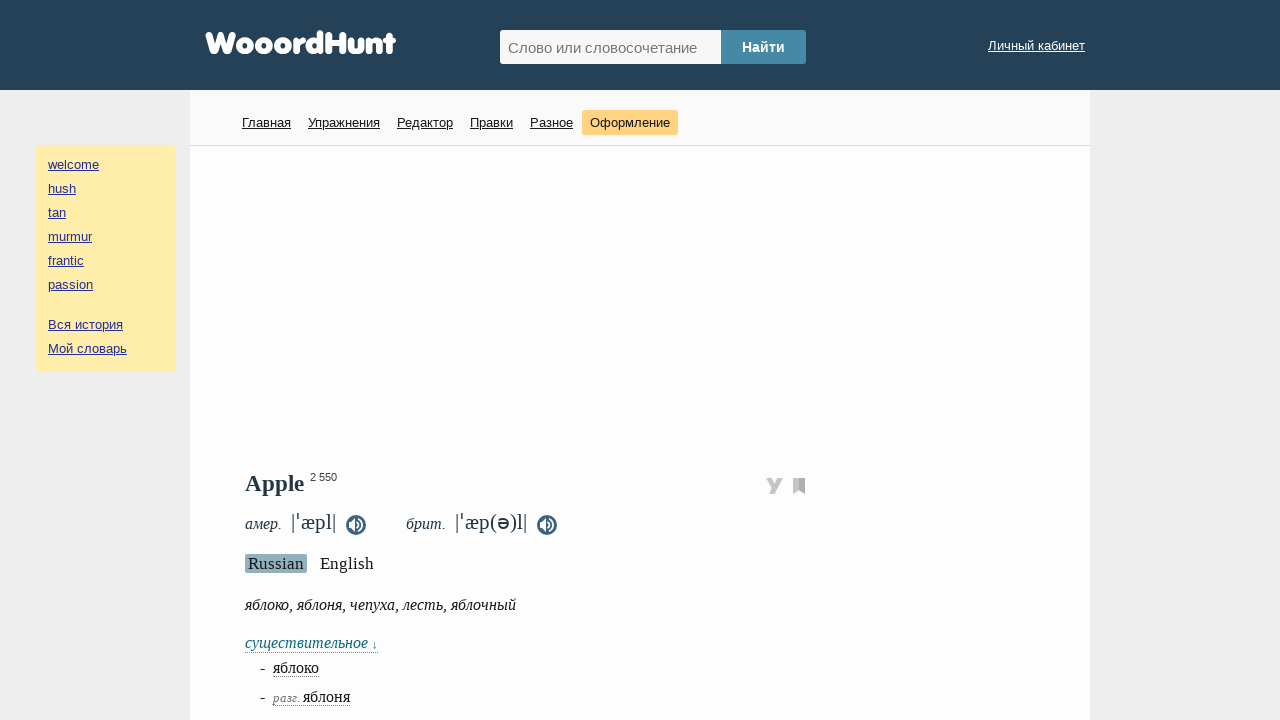

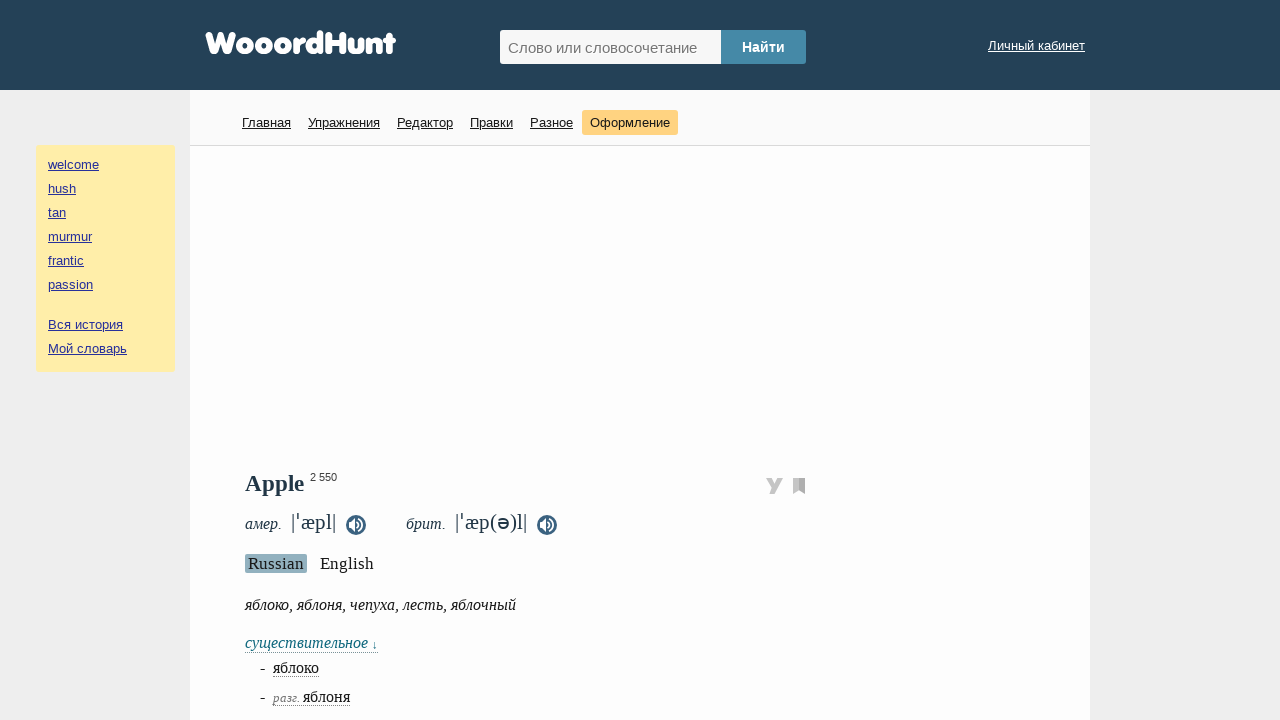